Tests checkbox functionality by locating two checkboxes and clicking them if they are not already selected, ensuring both end up in a selected state.

Starting URL: https://the-internet.herokuapp.com/checkboxes

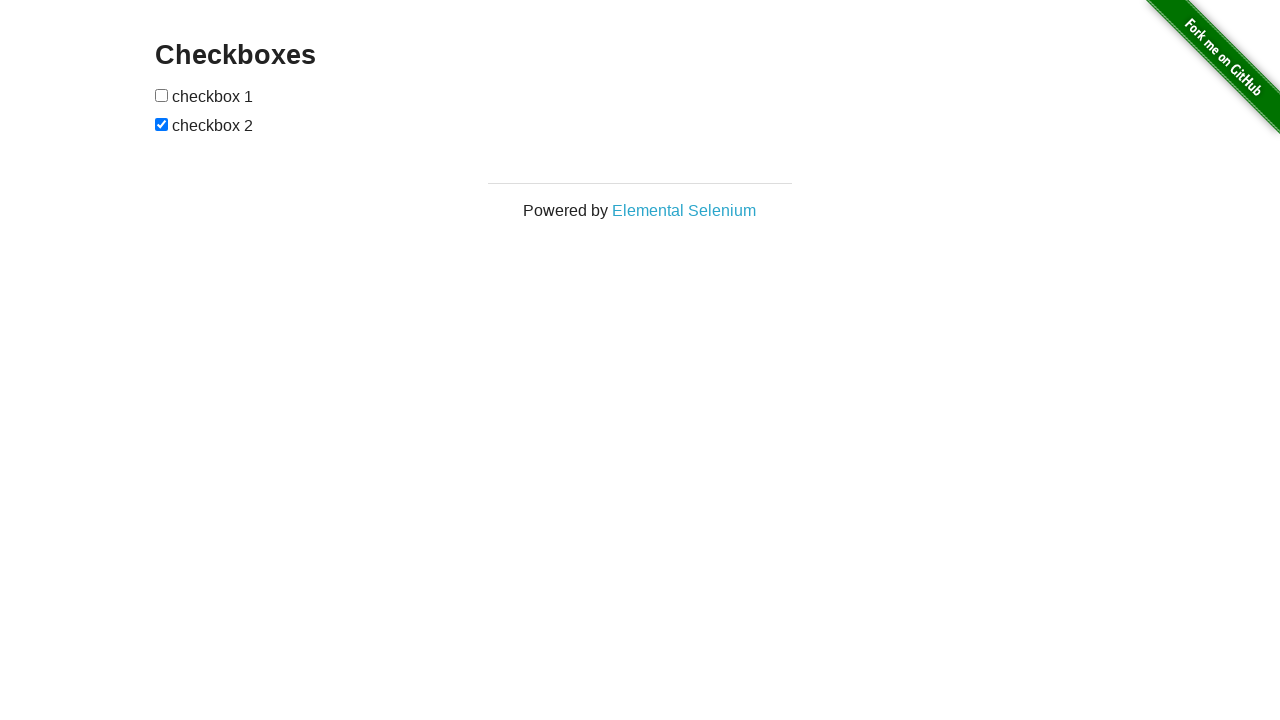

Located first checkbox element
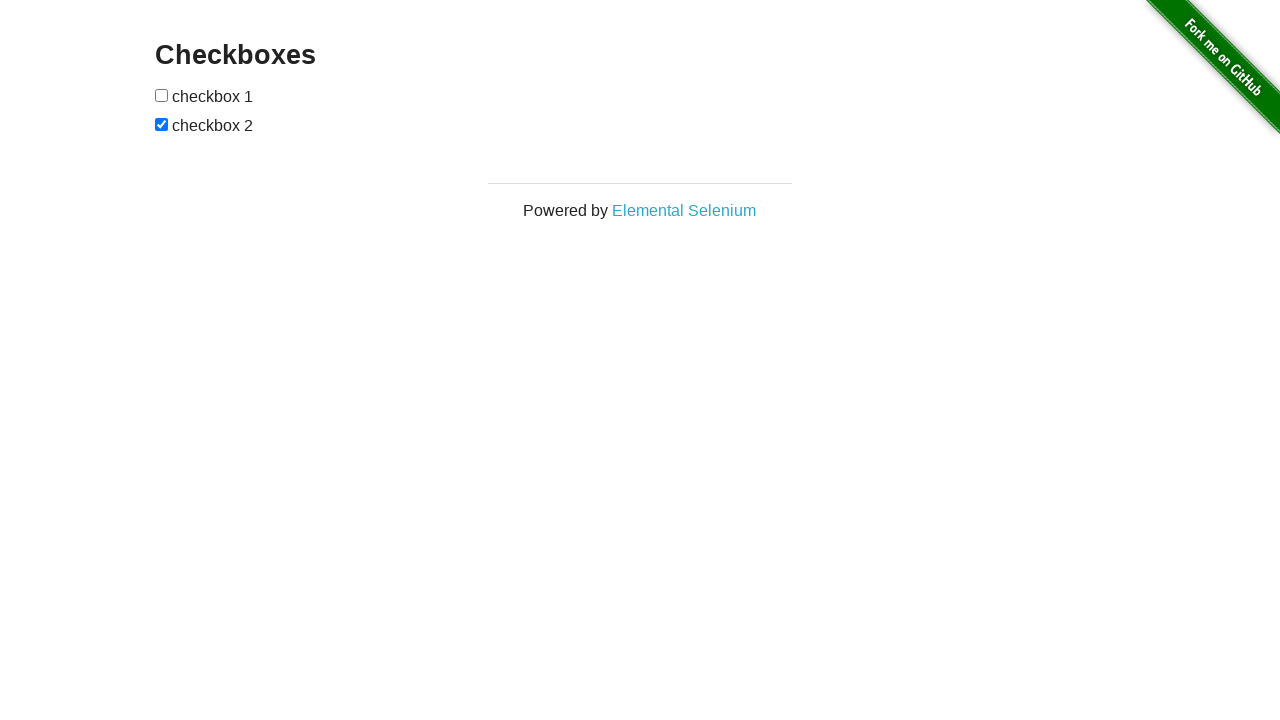

Located second checkbox element
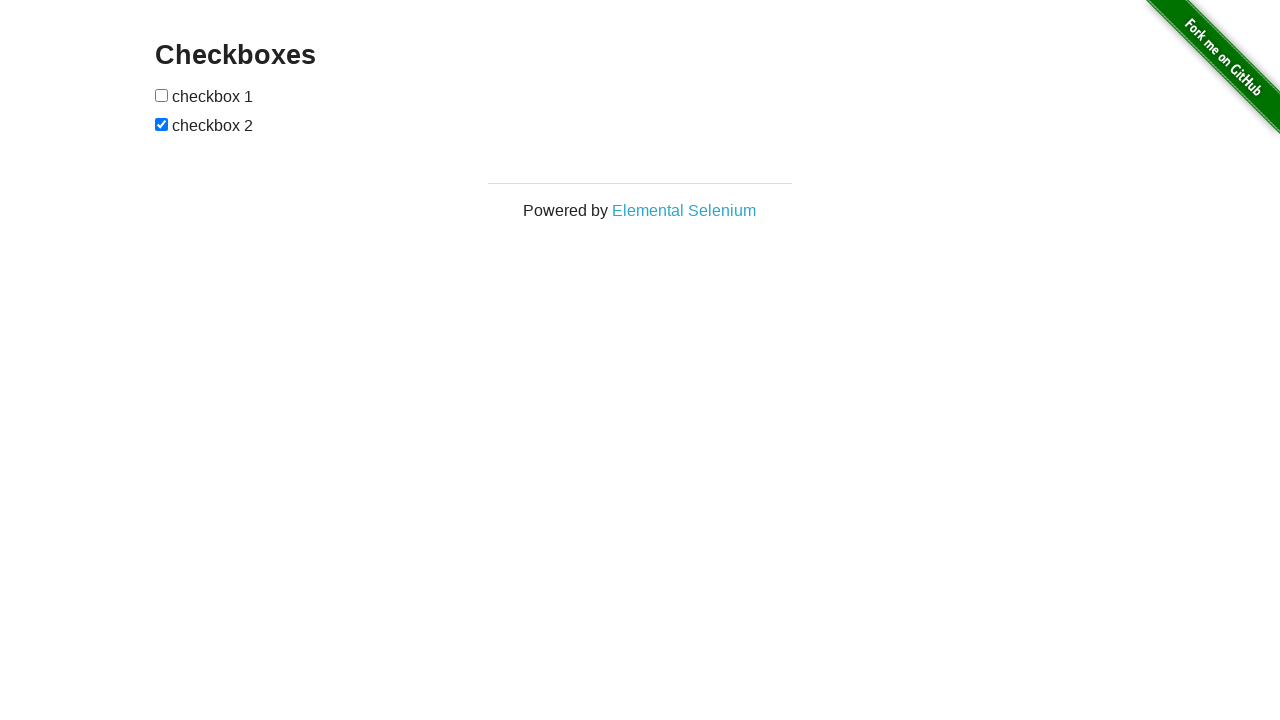

First checkbox was unchecked, clicked to select it at (162, 95) on (//input[@type='checkbox'])[1]
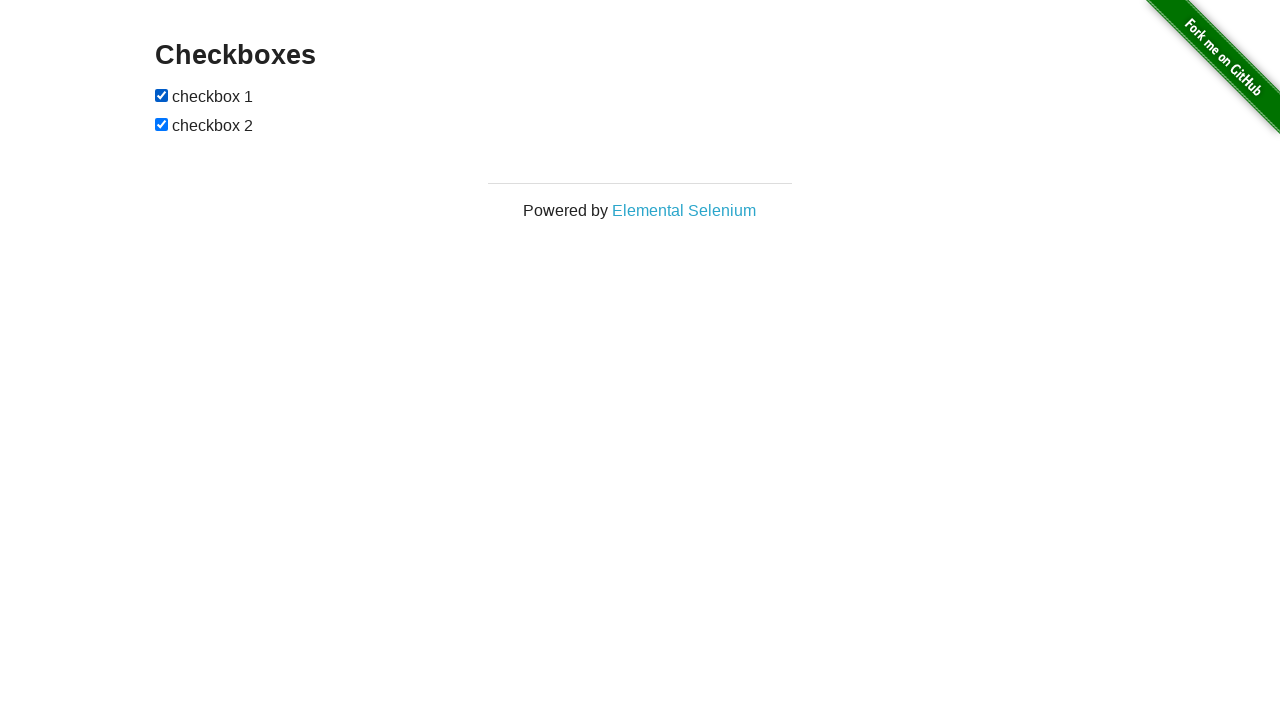

Second checkbox was already checked
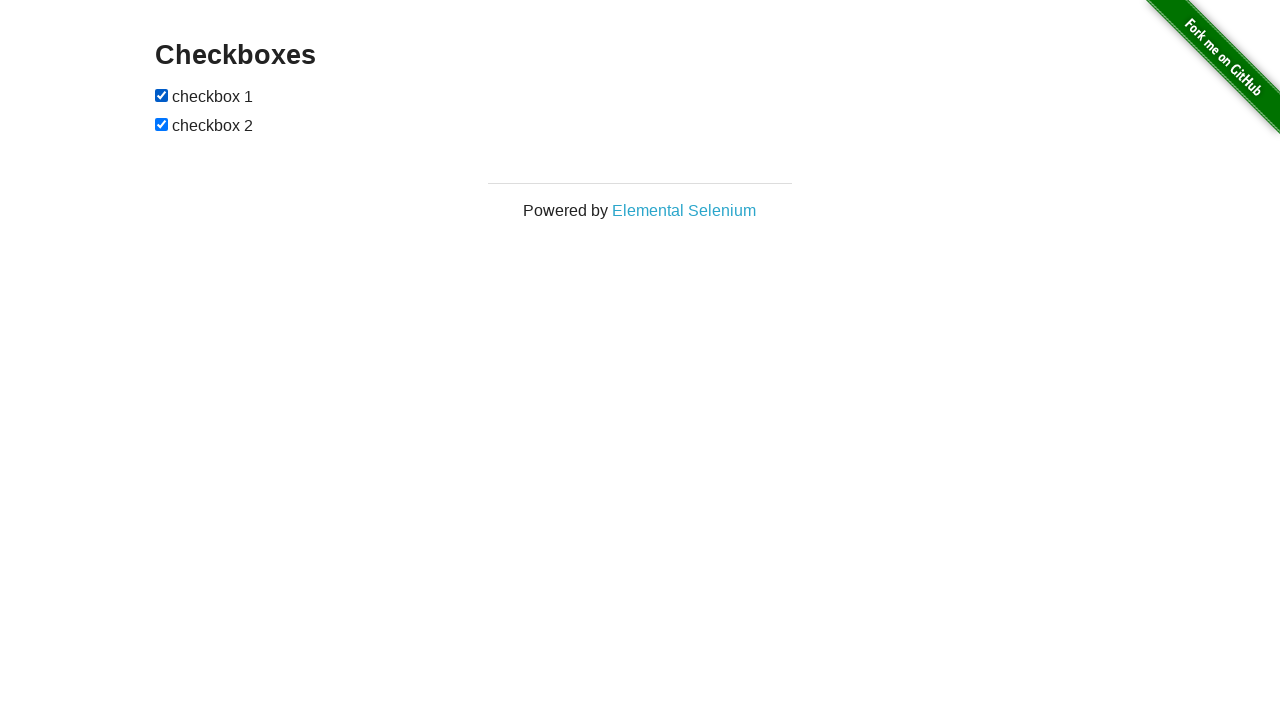

Verified first checkbox is selected
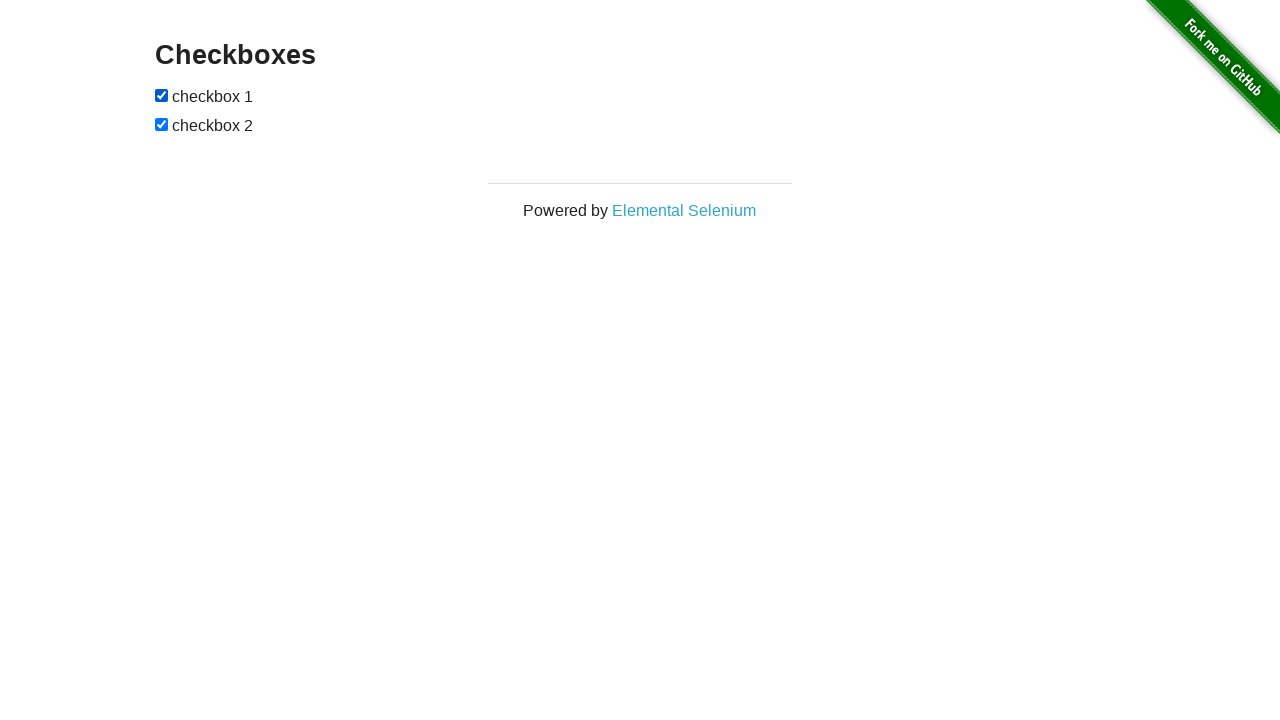

Verified second checkbox is selected
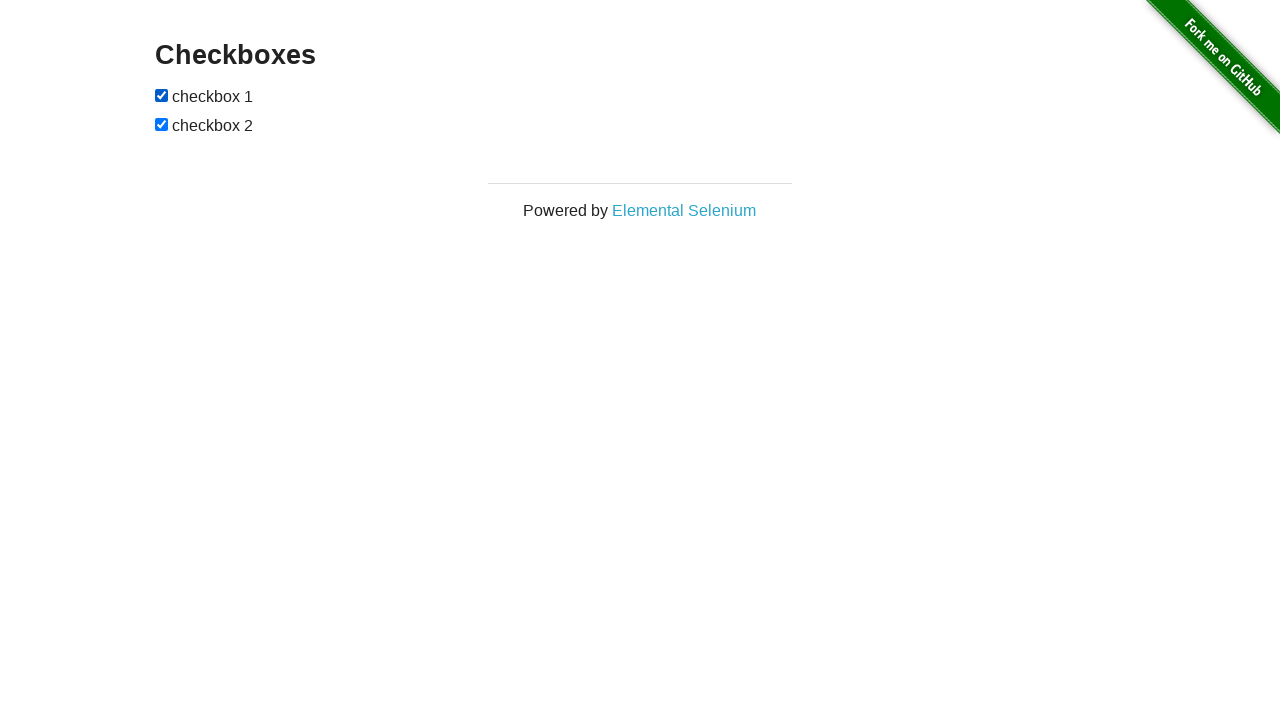

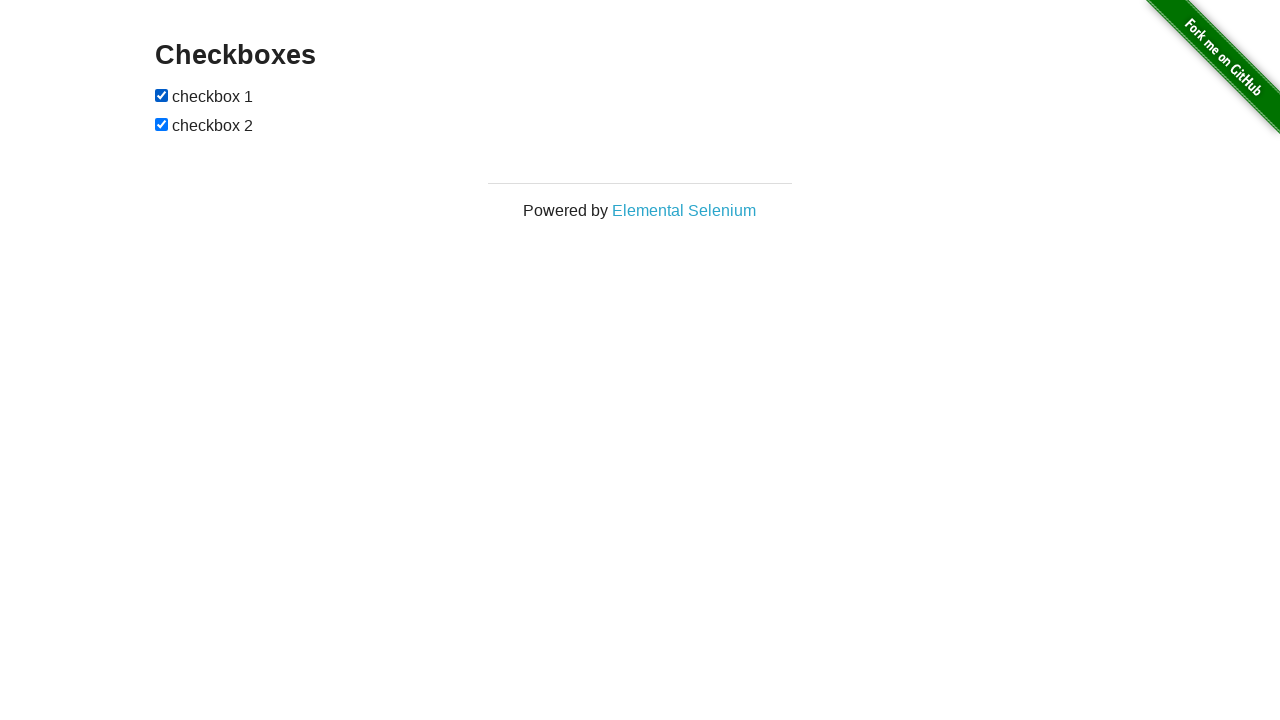